Finds and clicks the green button with text "Click Me (Green)"

Starting URL: https://seleniumbase.io/demo_page

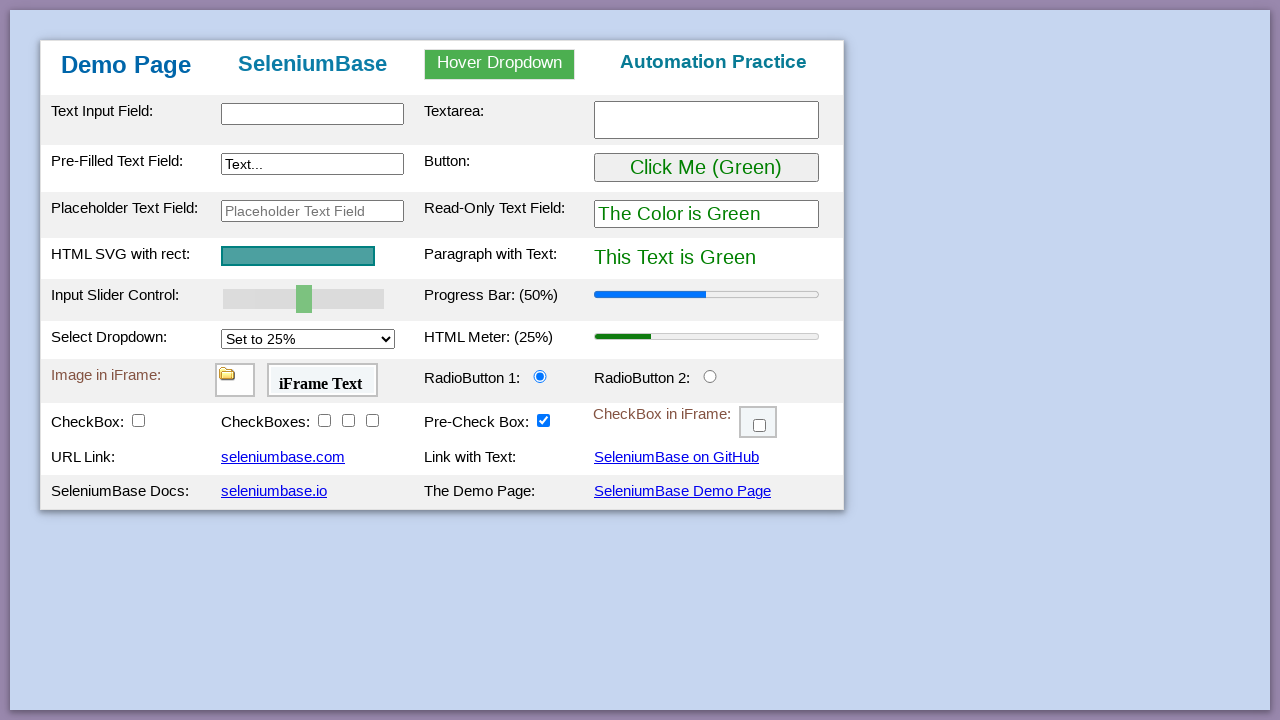

Clicked the green button with text 'Click Me (Green)' at (706, 168) on xpath=//button[contains(text(),'Click Me (Green)')]
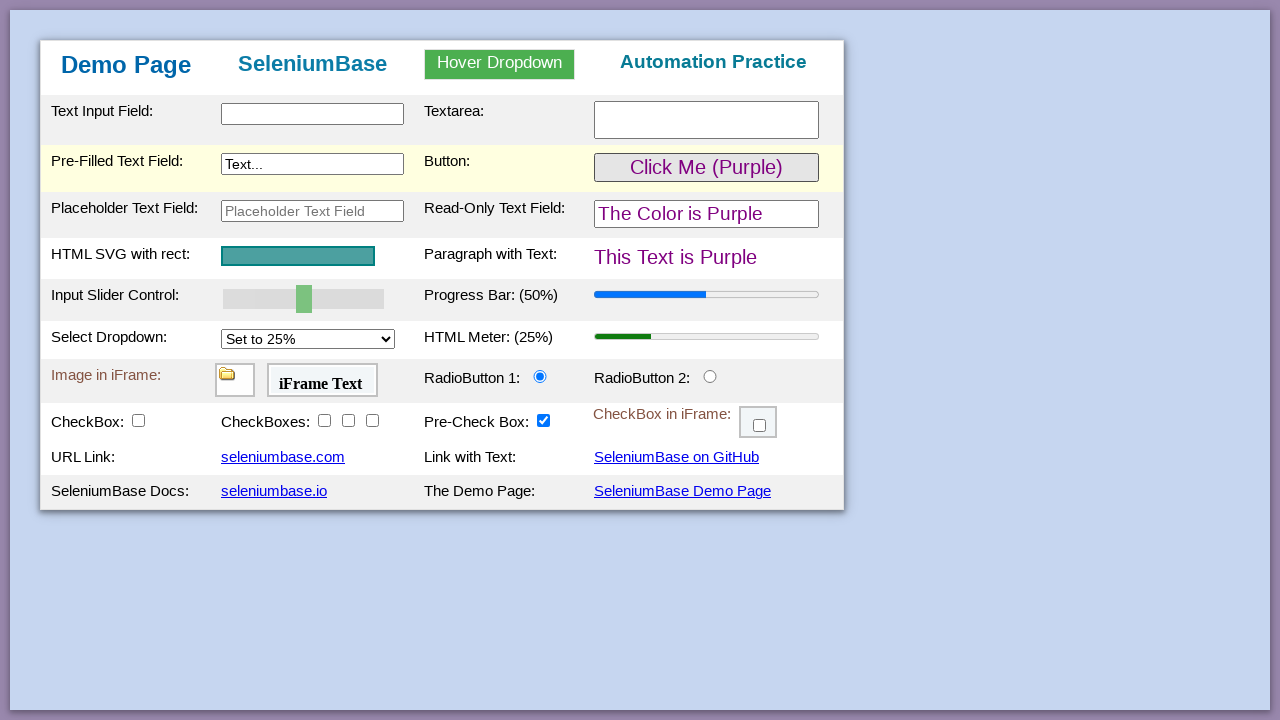

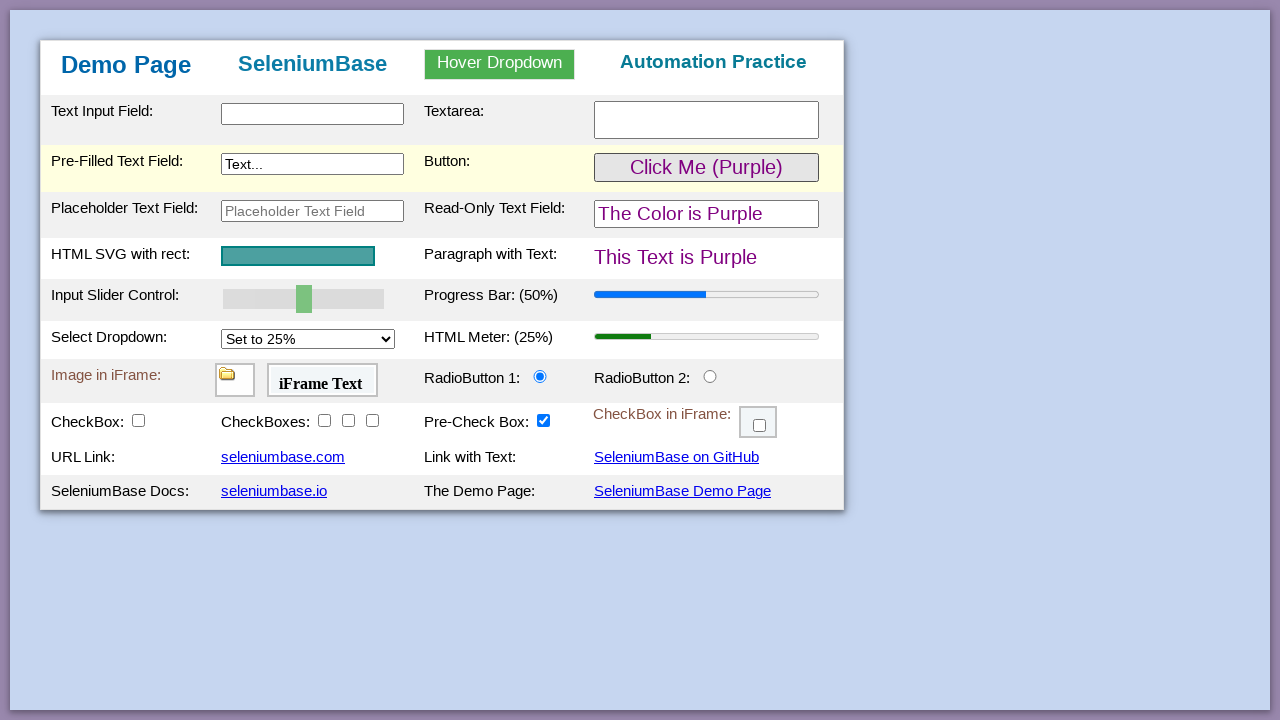